Tests search functionality by navigating to search page, entering a language name "python", and verifying that search results contain the searched term

Starting URL: https://www.99-bottles-of-beer.net/

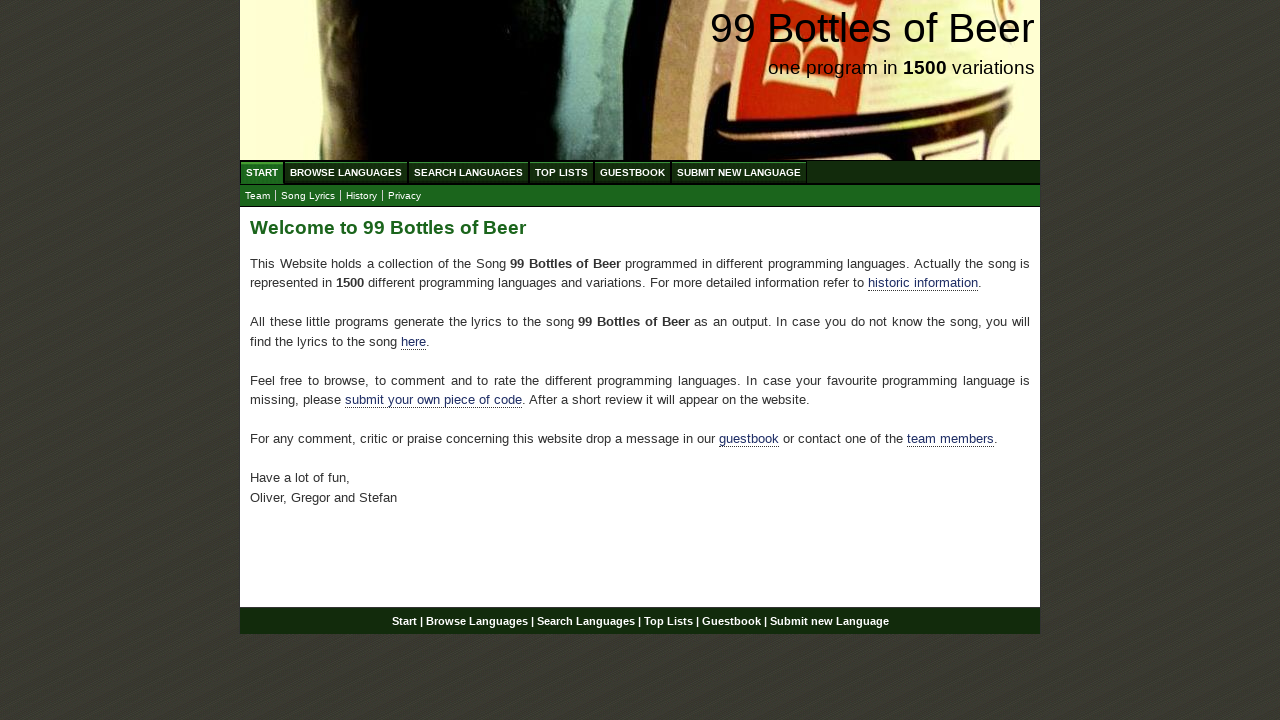

Clicked on Search Languages menu at (468, 172) on xpath=//ul[@id='menu']/li/a[@href='/search.html']
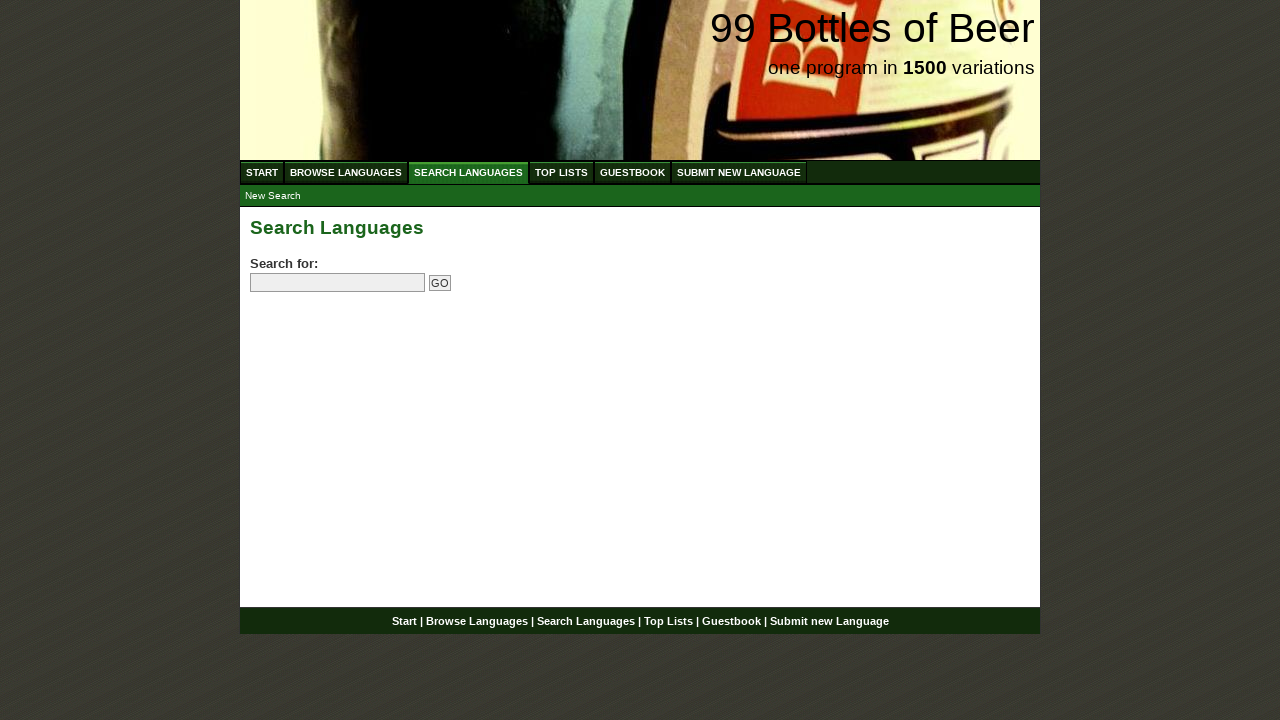

Clicked on search input field at (338, 283) on input[name='search']
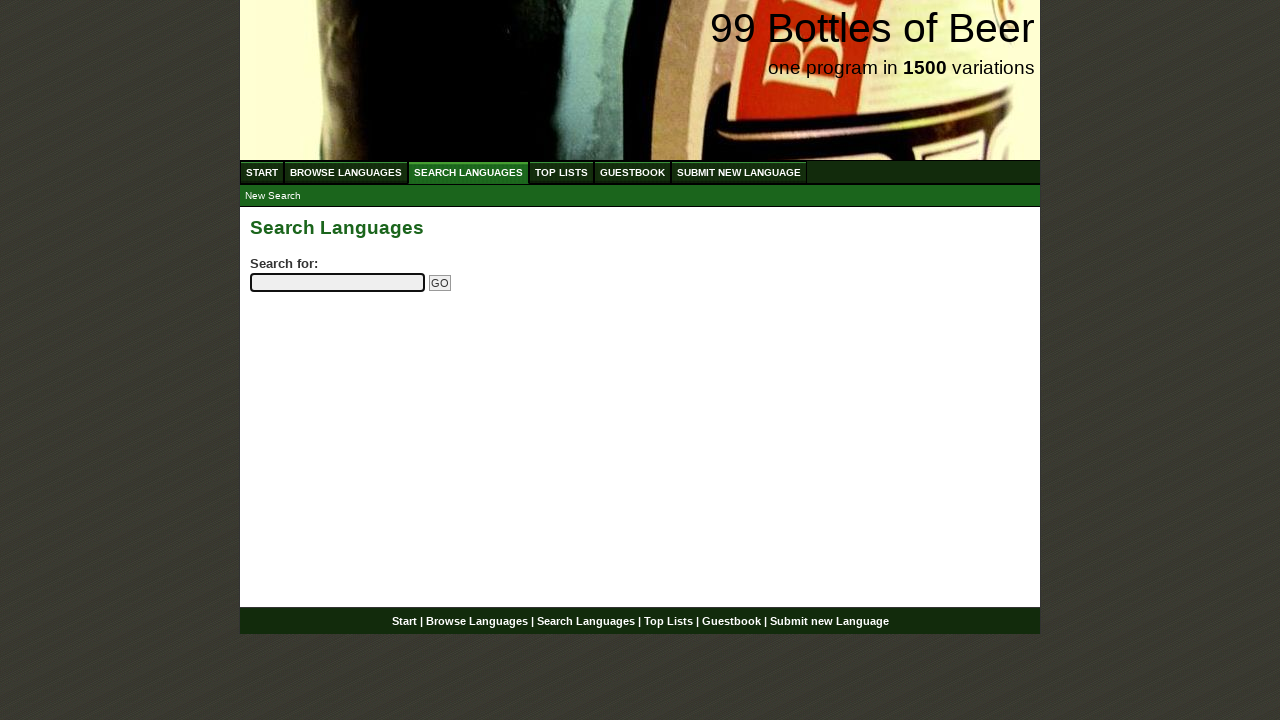

Entered 'python' in search field on input[name='search']
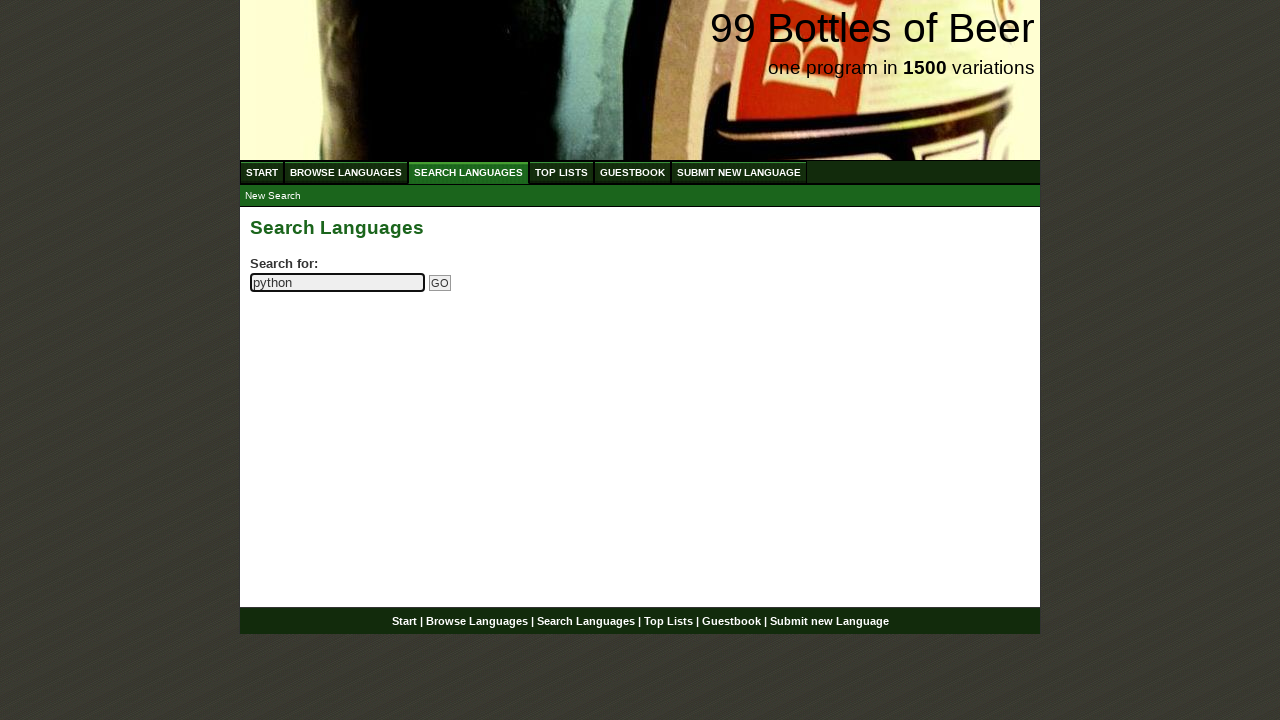

Clicked Go button to submit search at (440, 283) on input[name='submitsearch']
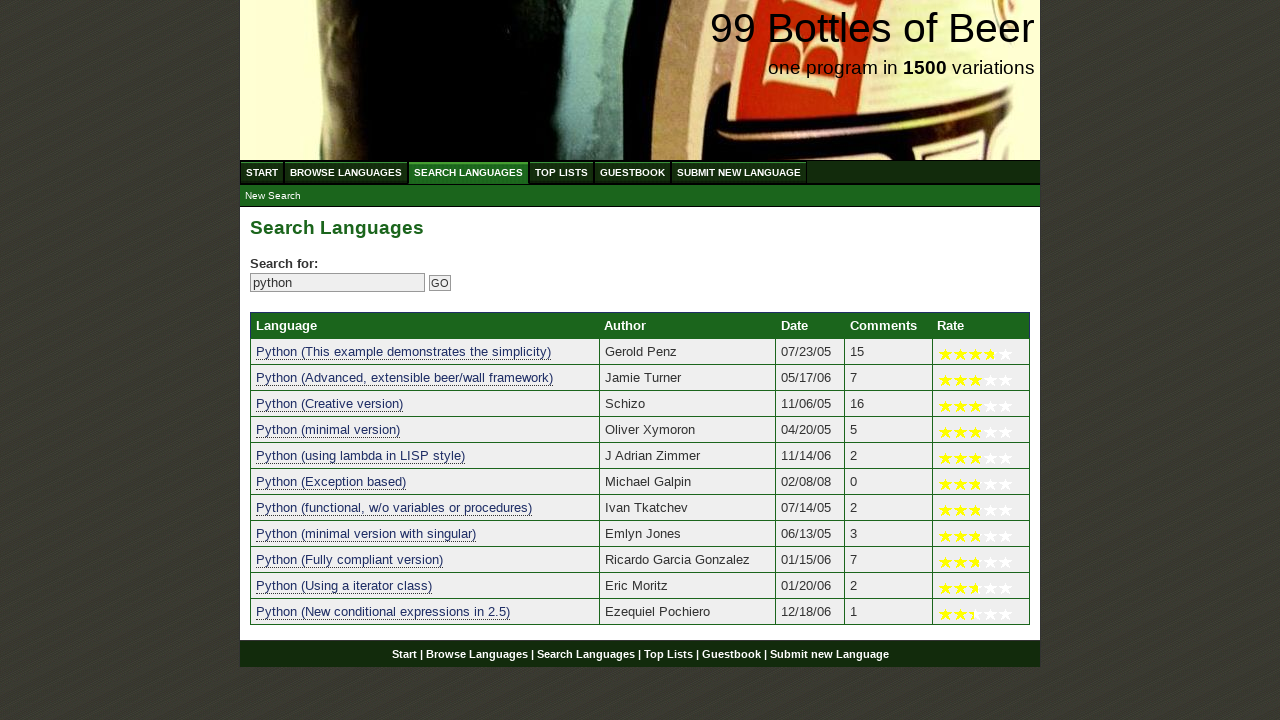

Search results loaded successfully
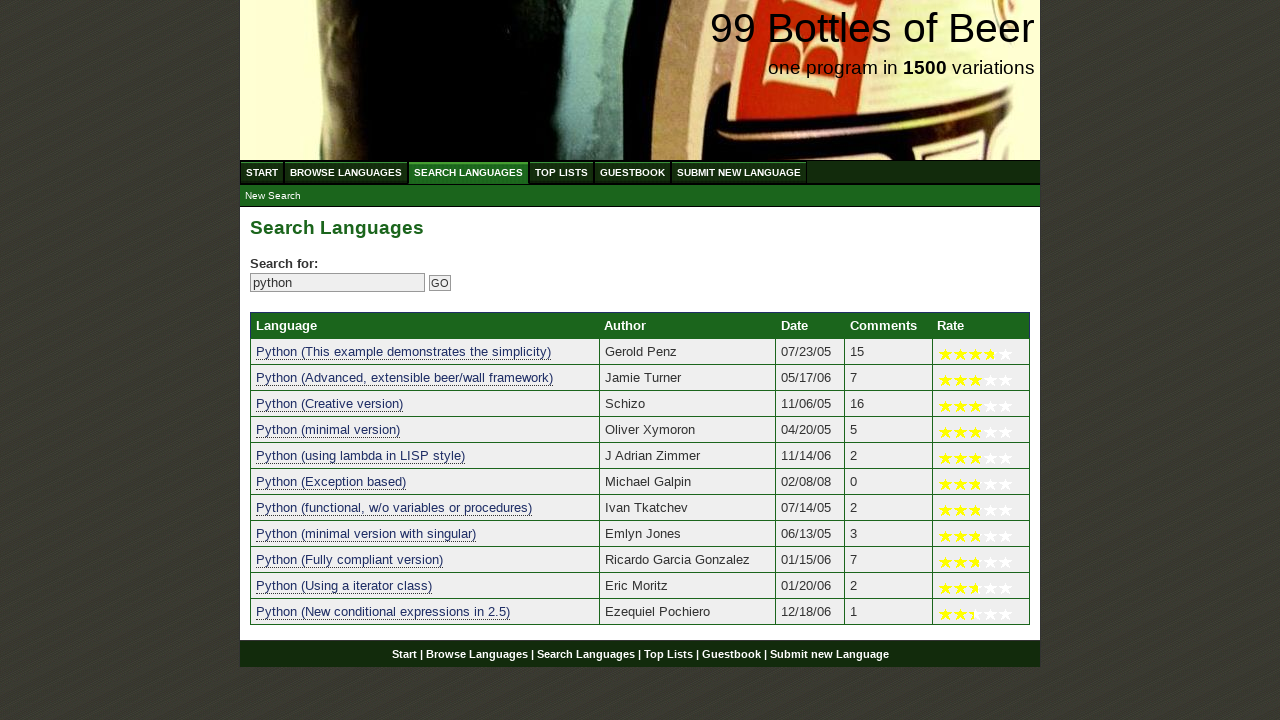

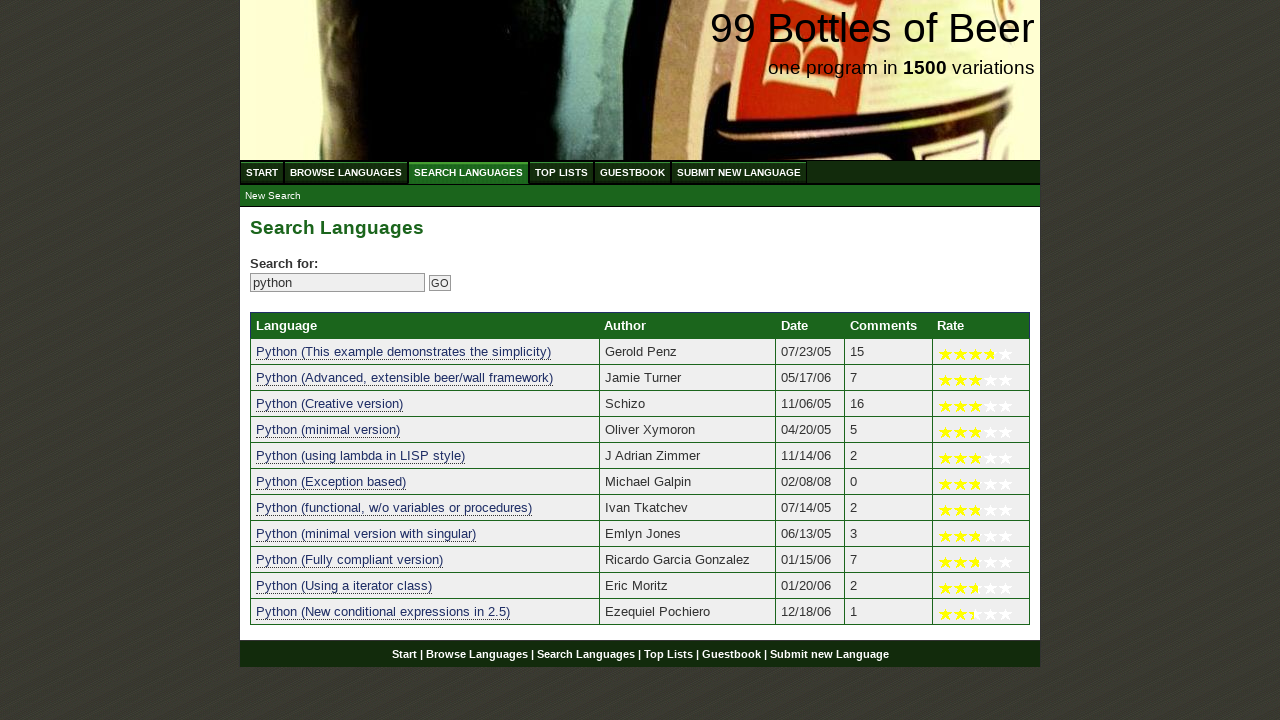